Adds a Samsung Galaxy S6 to the shopping cart and verifies the item appears in the cart

Starting URL: https://www.demoblaze.com/

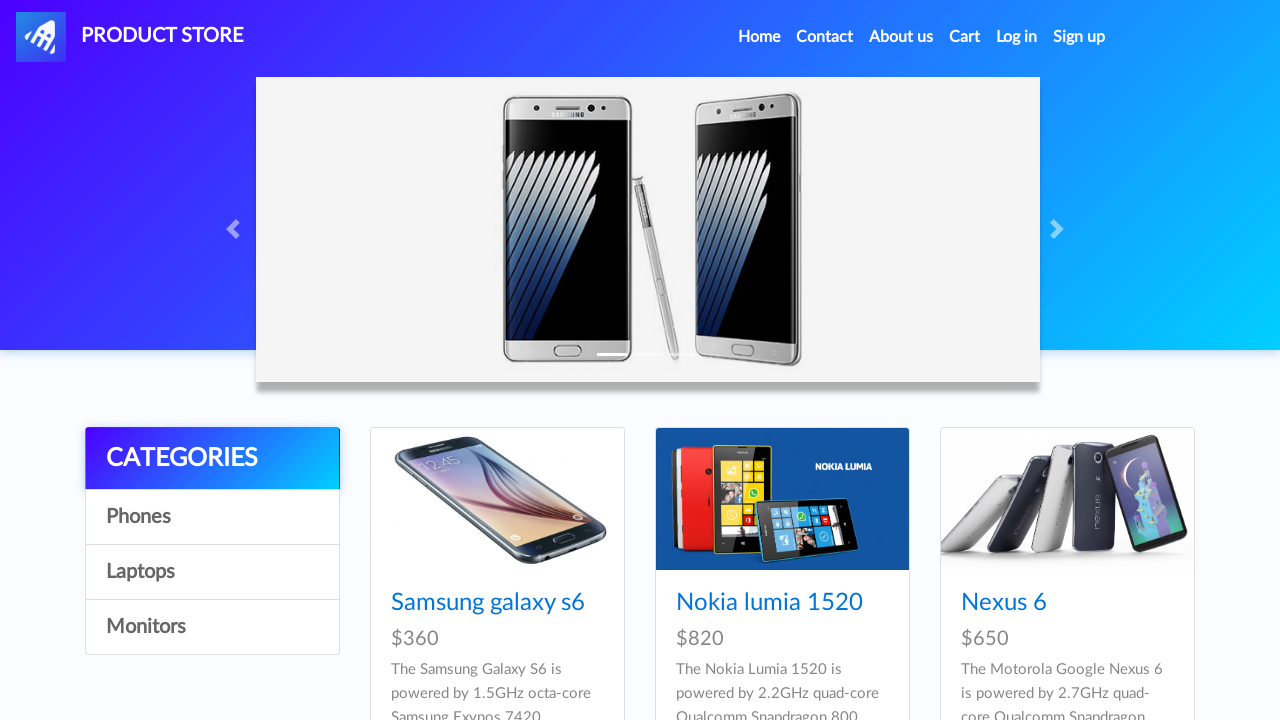

Clicked on Samsung Galaxy S6 product link at (488, 603) on xpath=//a[contains(text(), 'Samsung galaxy s6')]
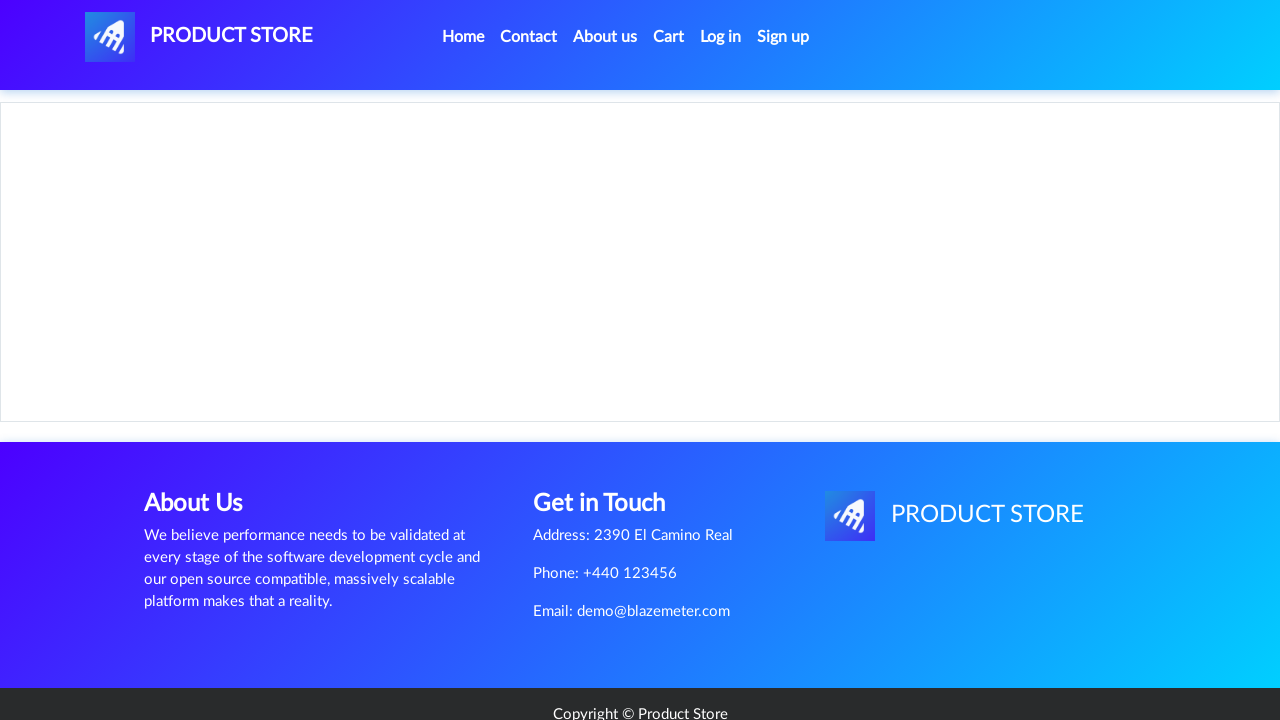

Clicked 'Add to cart' button at (610, 440) on xpath=//a[@class='btn btn-success btn-lg']
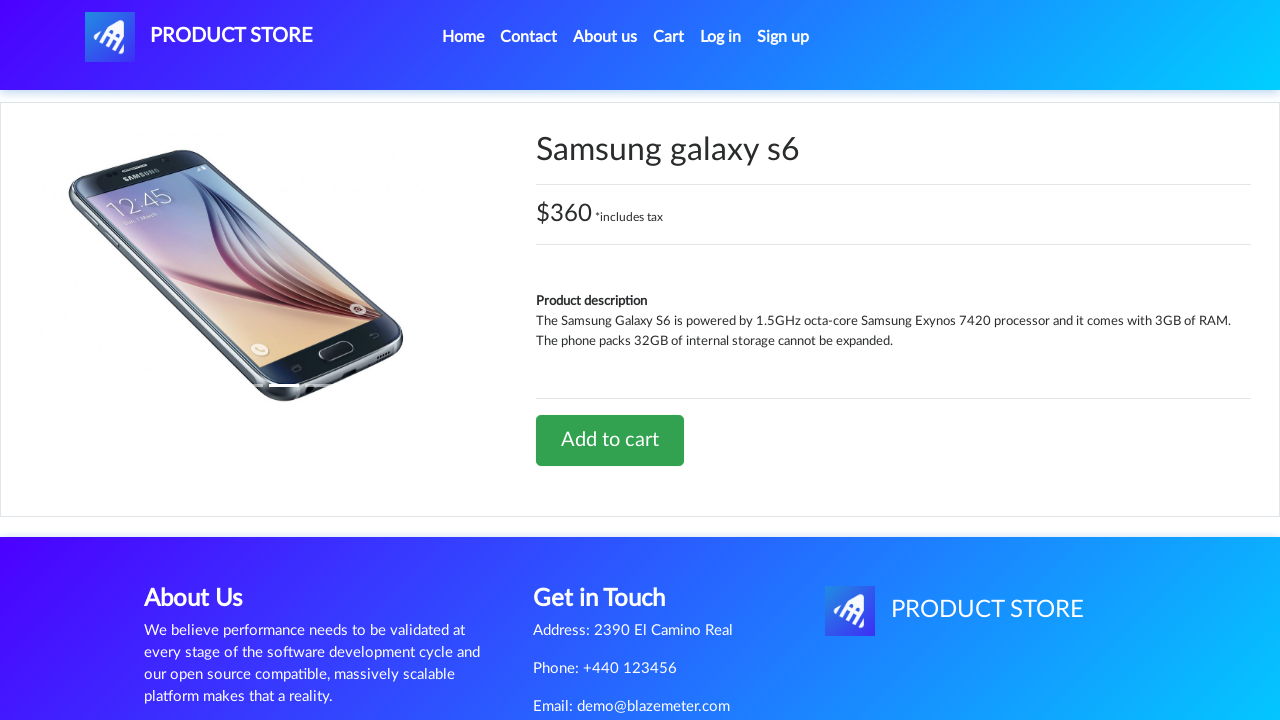

Set up dialog handler to accept alerts
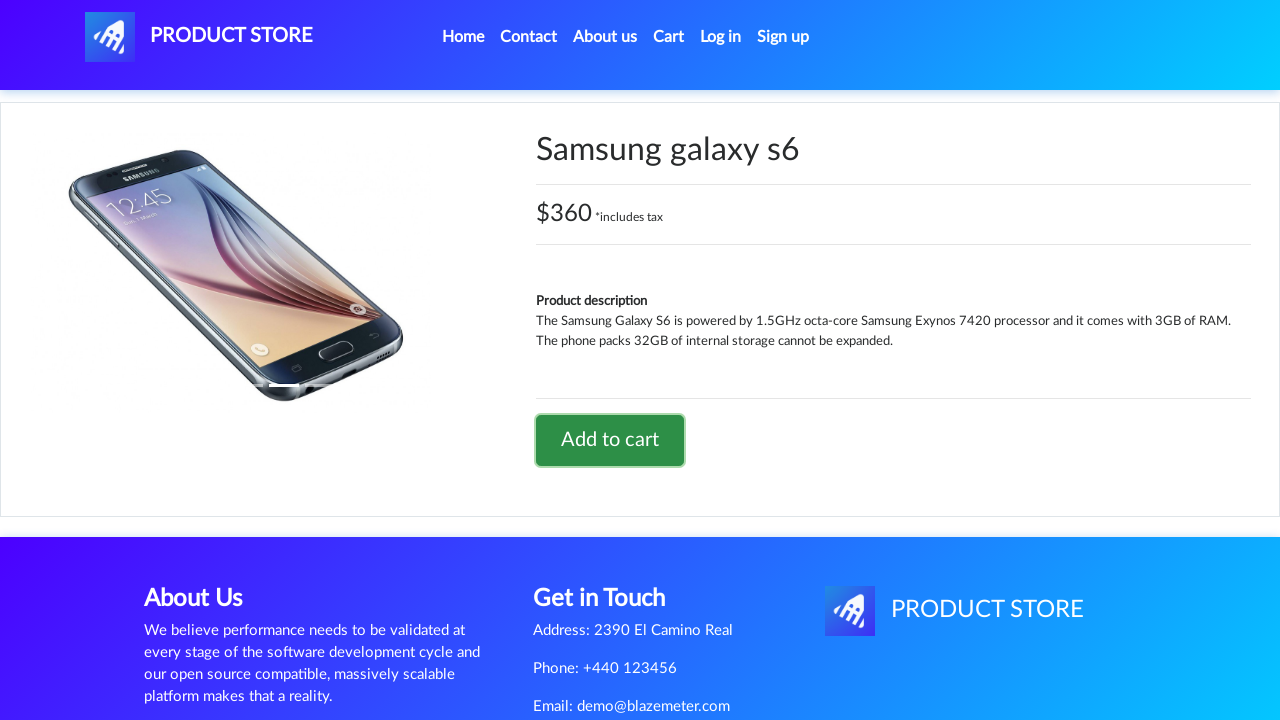

Clicked on Cart navigation link at (669, 37) on #cartur
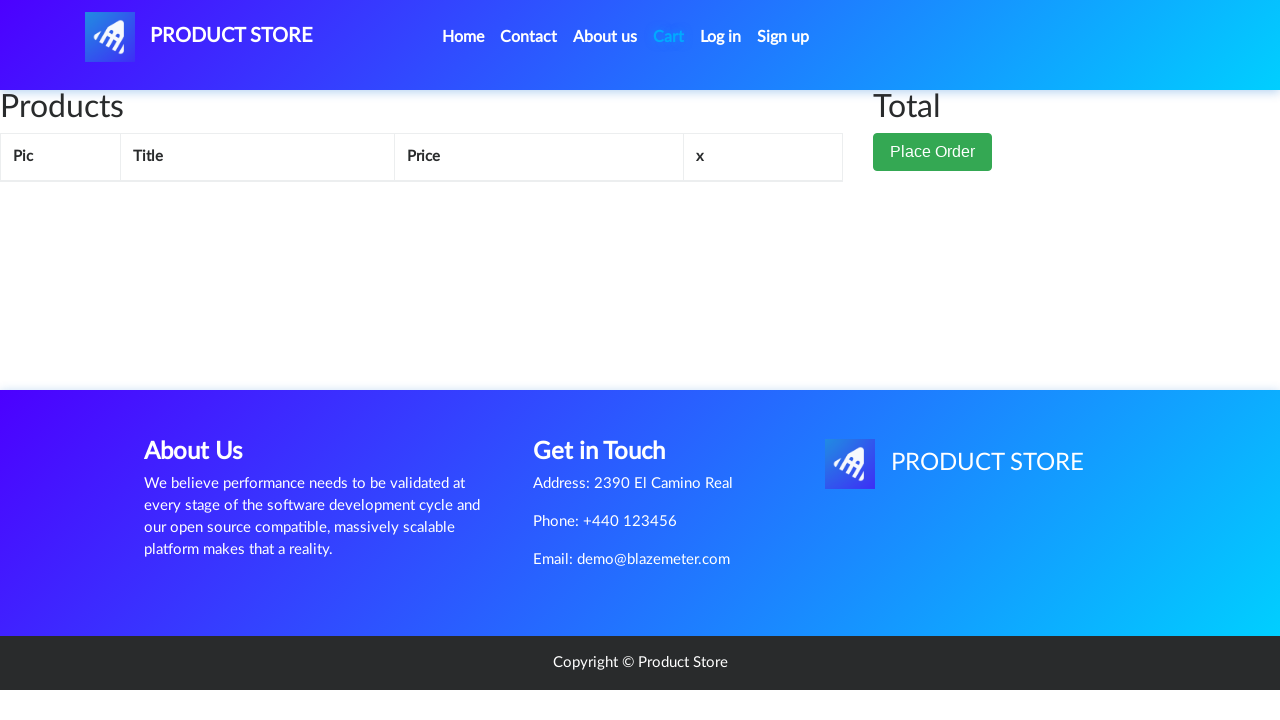

Samsung Galaxy S6 item verified in cart
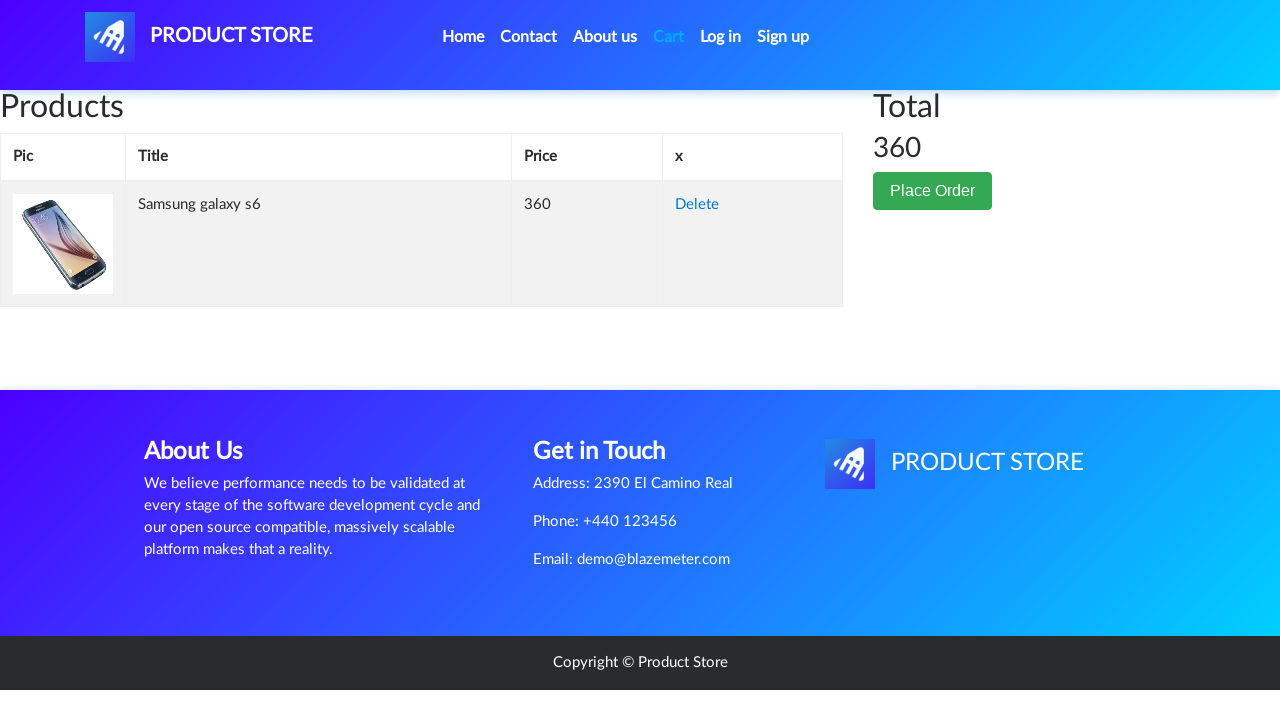

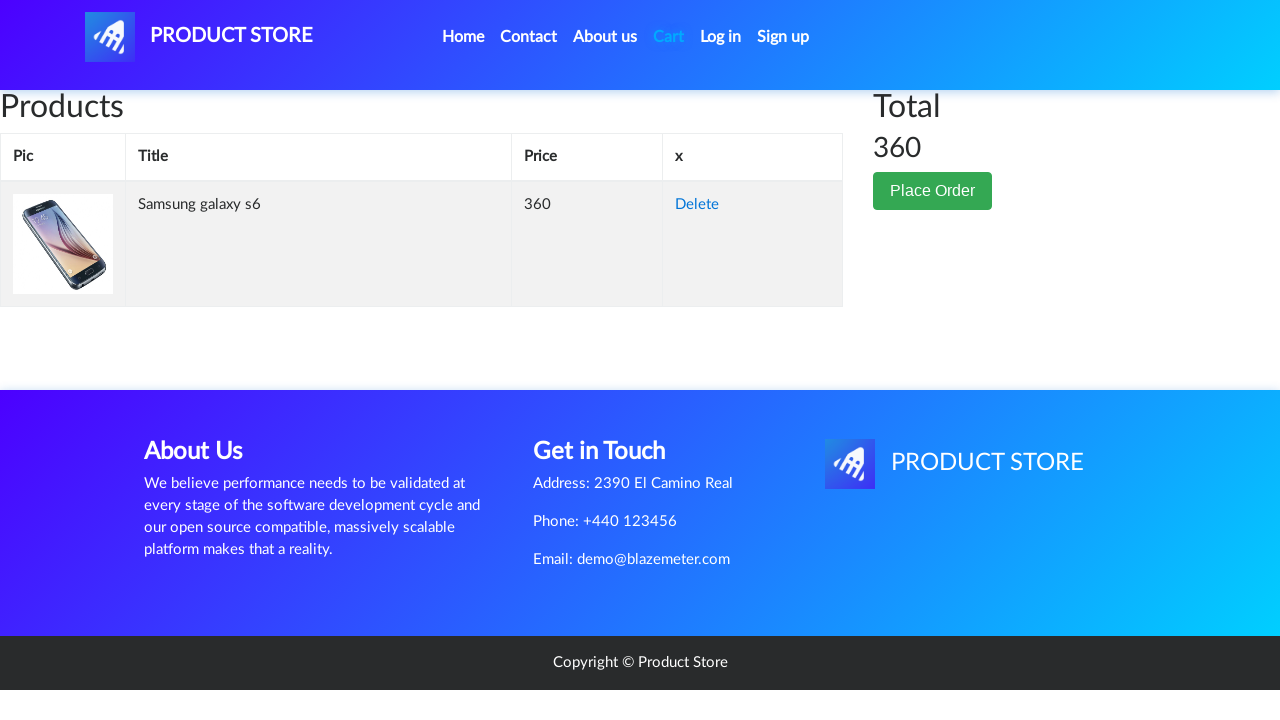